Navigates to Tripodeal bus booking page

Starting URL: https://www.tripodeal.com/bus/?source=bing_bus&msclkid=5d21514cc5401768e672323ff21e0d5a

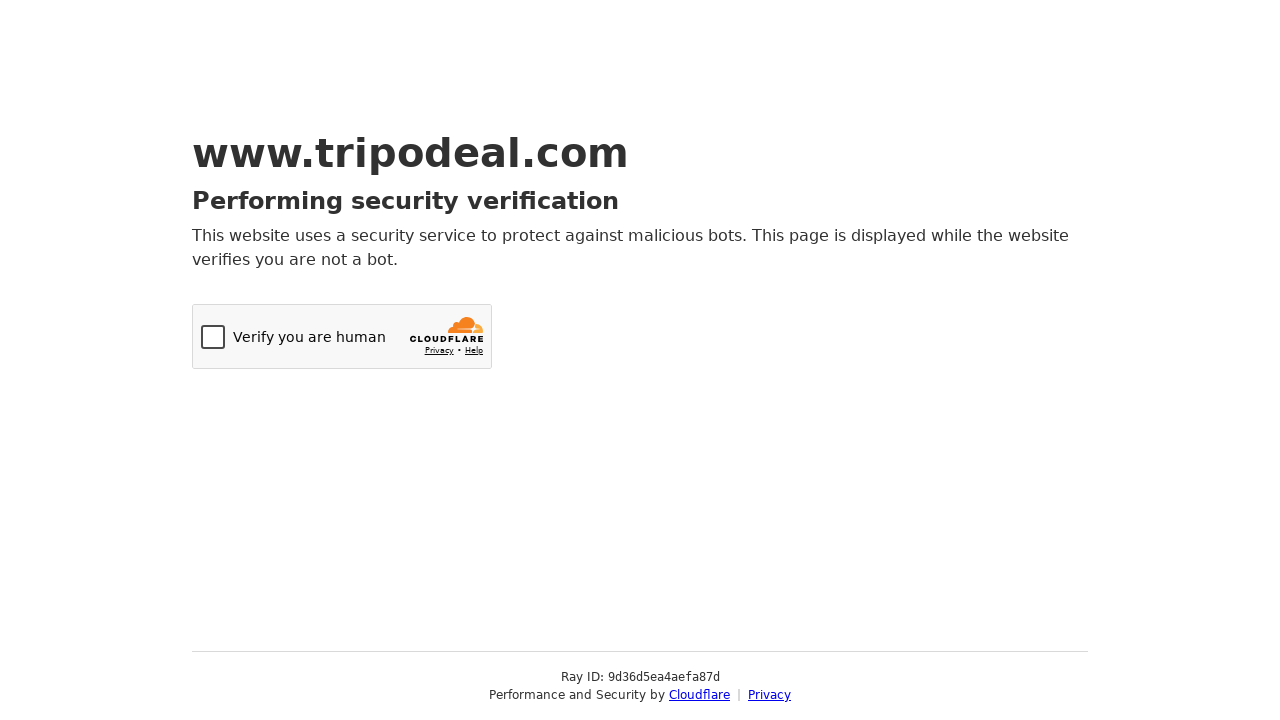

Navigated to Tripodeal bus booking page
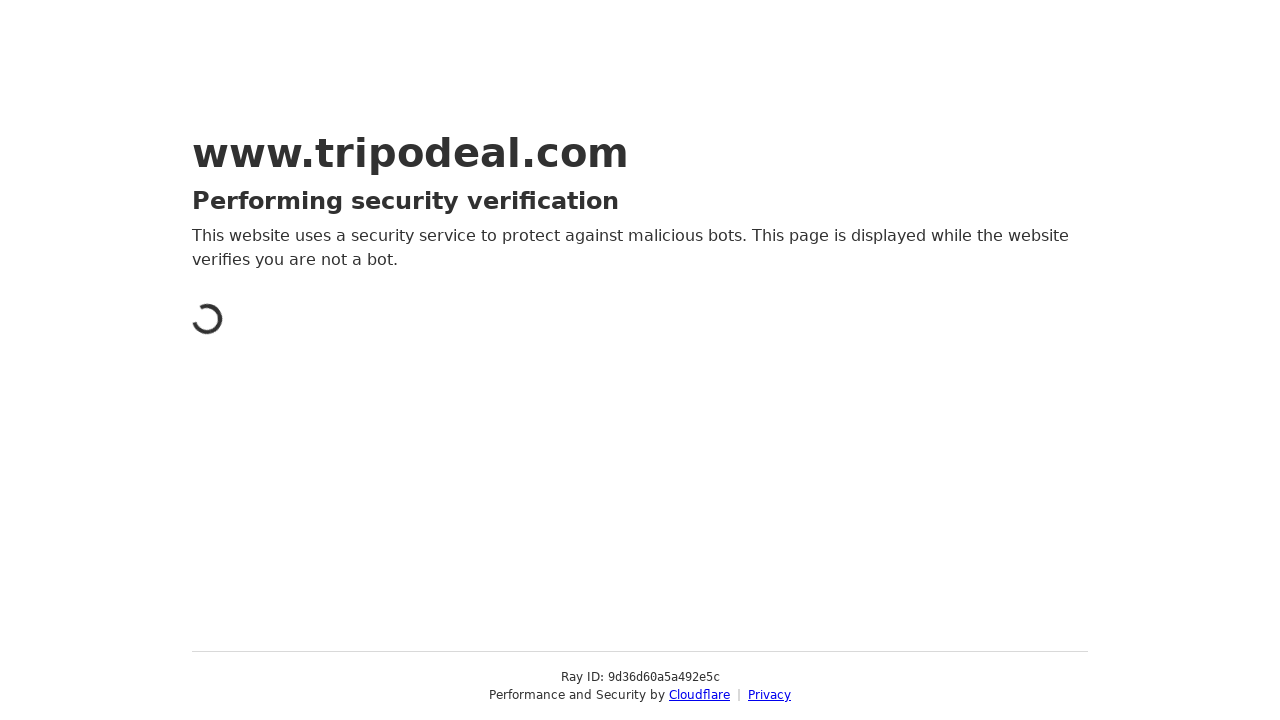

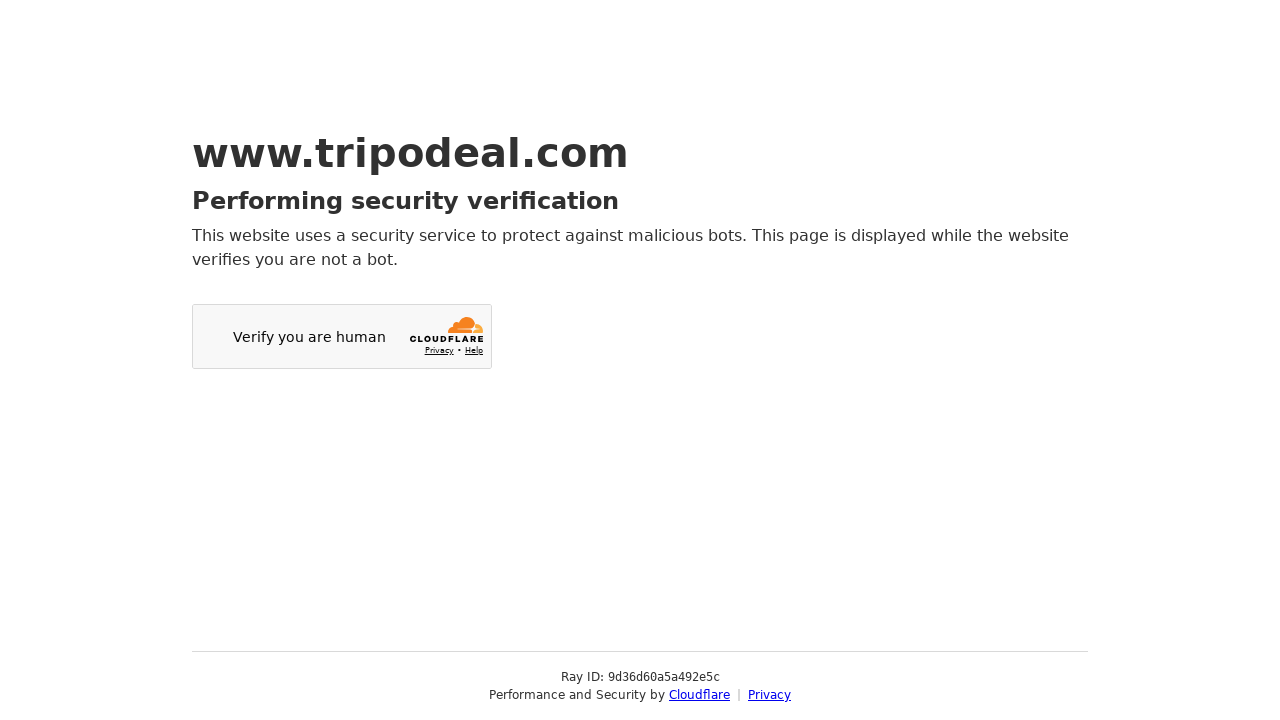